Tests filling the Current Address textarea field on the DemoQA automation practice form using CSS parent-child selectors

Starting URL: https://demoqa.com/automation-practice-form

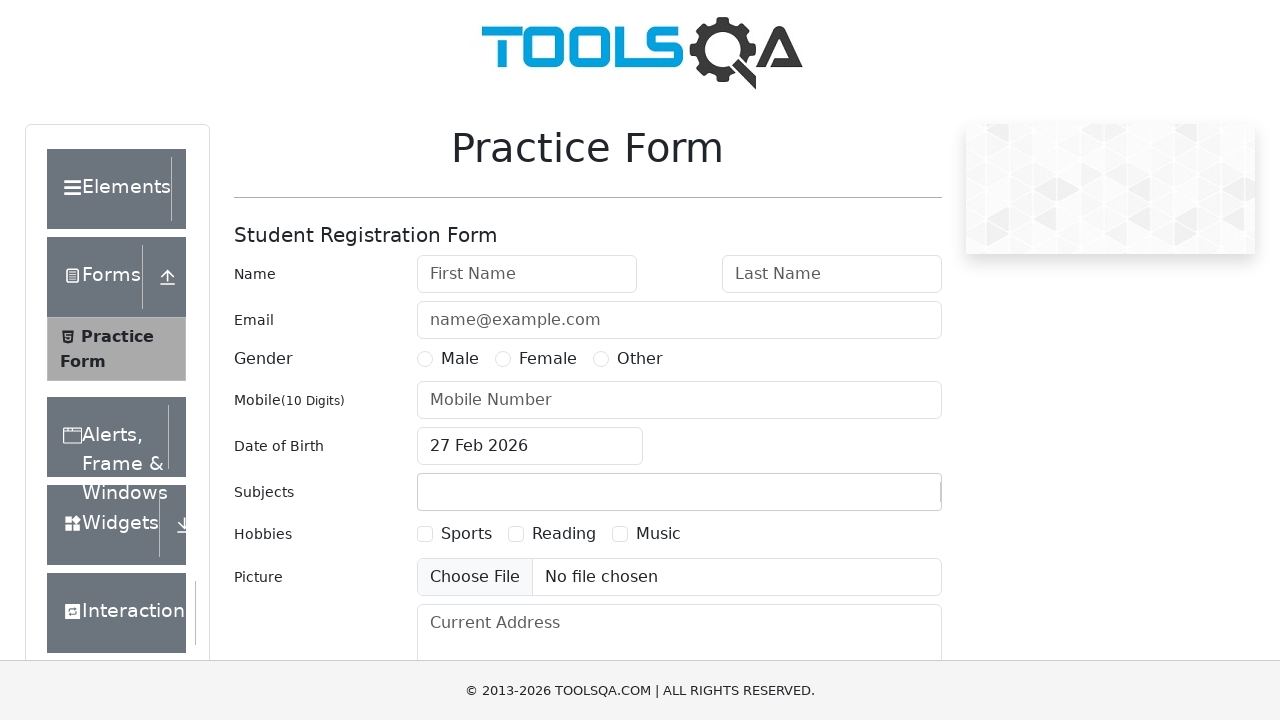

Filled Current Address textarea field with address using CSS parent-child selector on form > div > div > textarea[placeholder='Current Address']
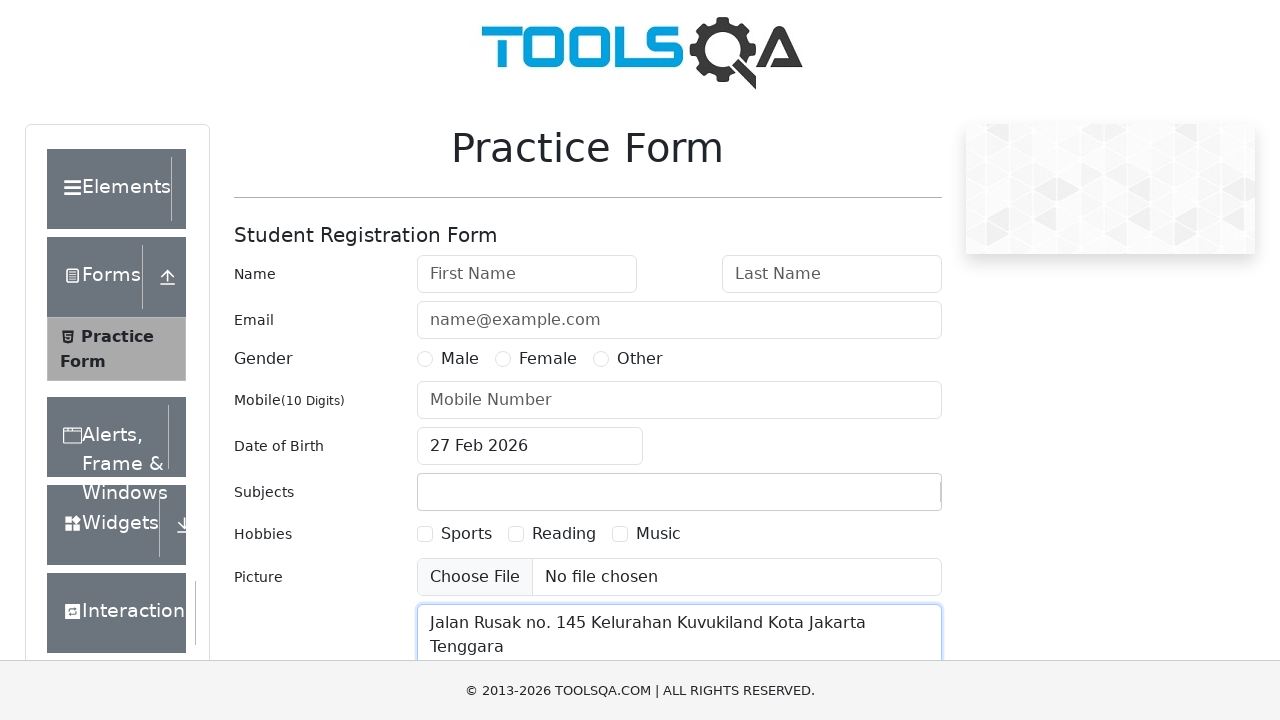

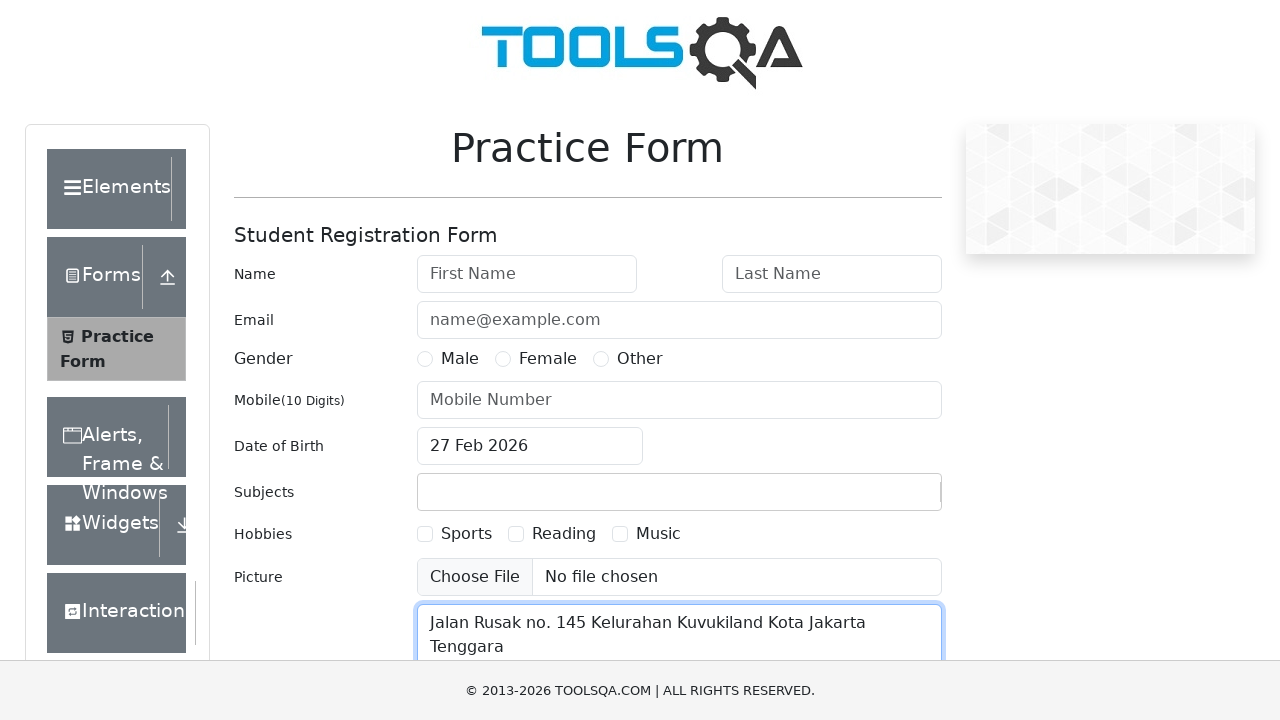